Tests club search functionality by entering a search term and verifying the Dream Team club appears in results

Starting URL: http://speak-ukrainian.eastus2.cloudapp.azure.com/dev/

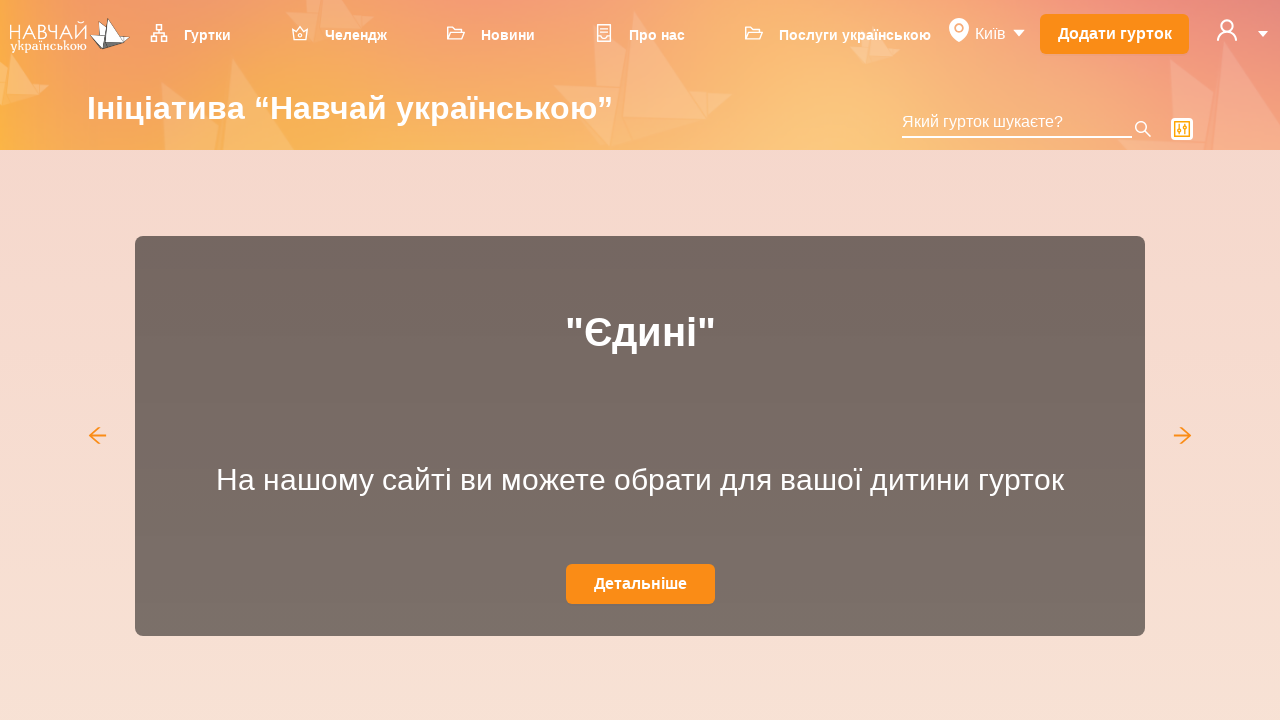

Filled search field with 'Школа' on input.ant-select-selection-search-input
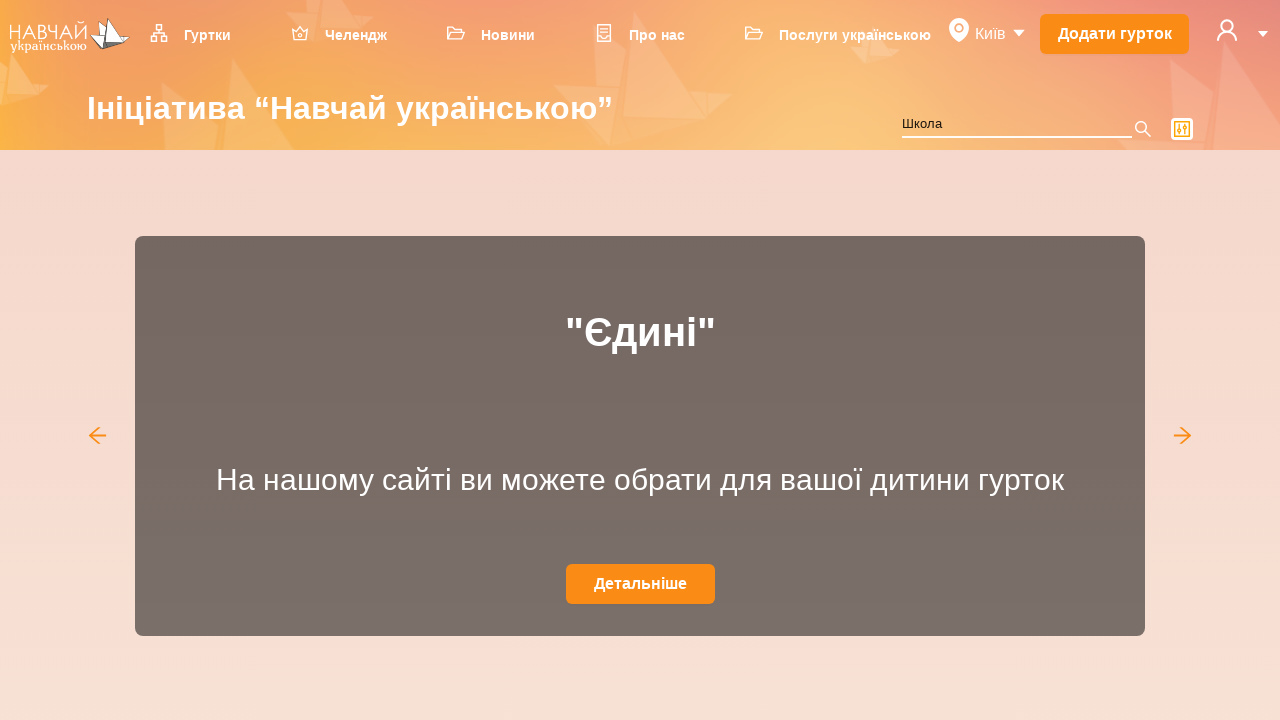

Dream Team club card appeared in search results
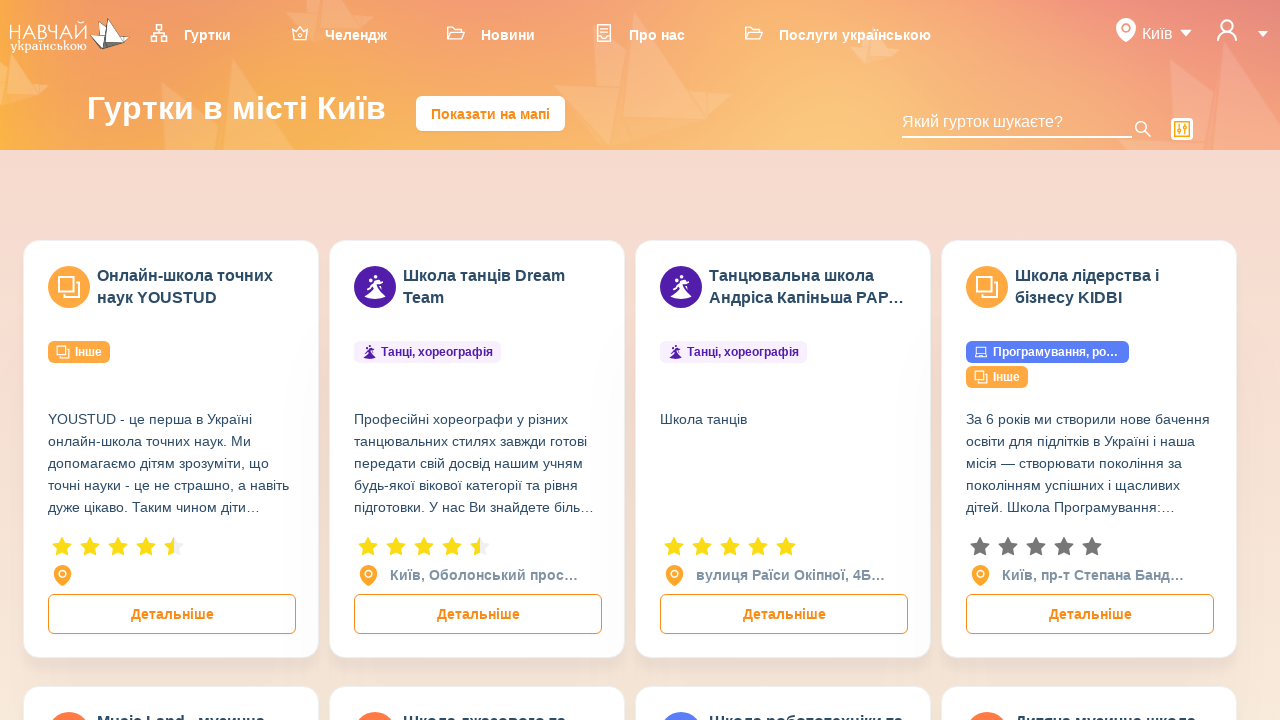

Clicked on Dream Team club card to open details at (502, 287) on xpath=//div[contains(@class,'ant-card')]//div[contains(text(),'Dream Team')]
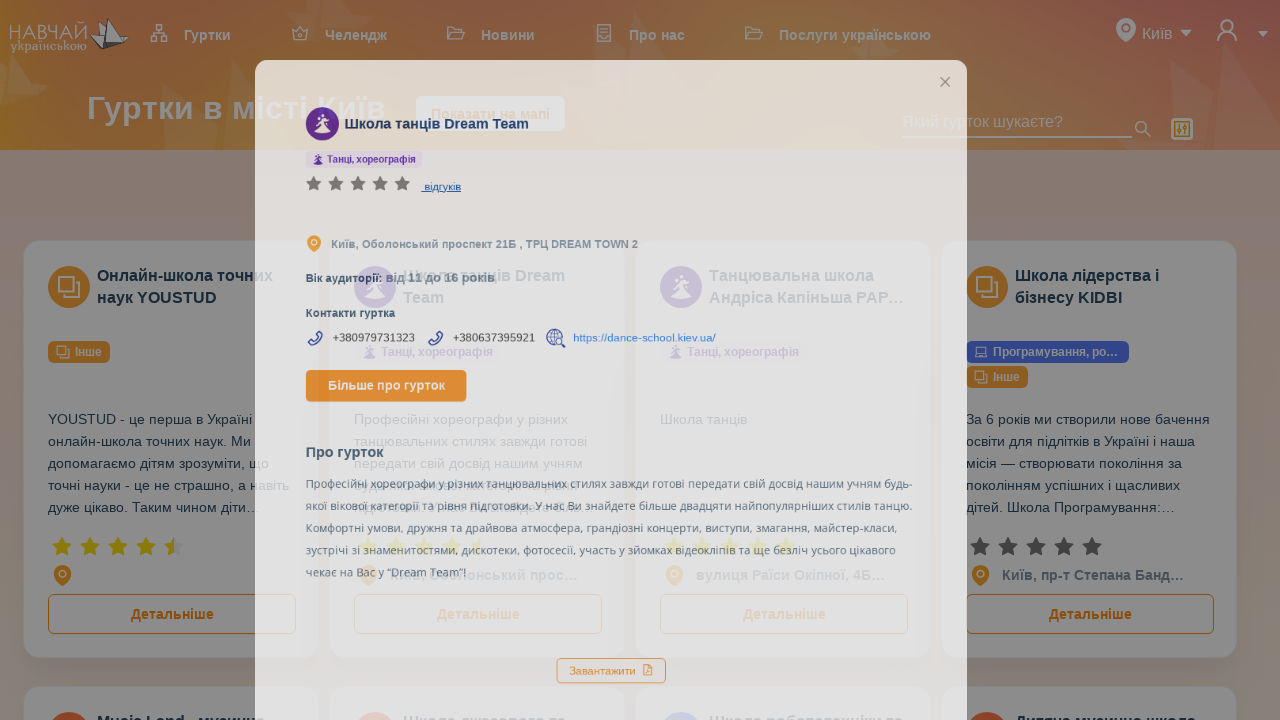

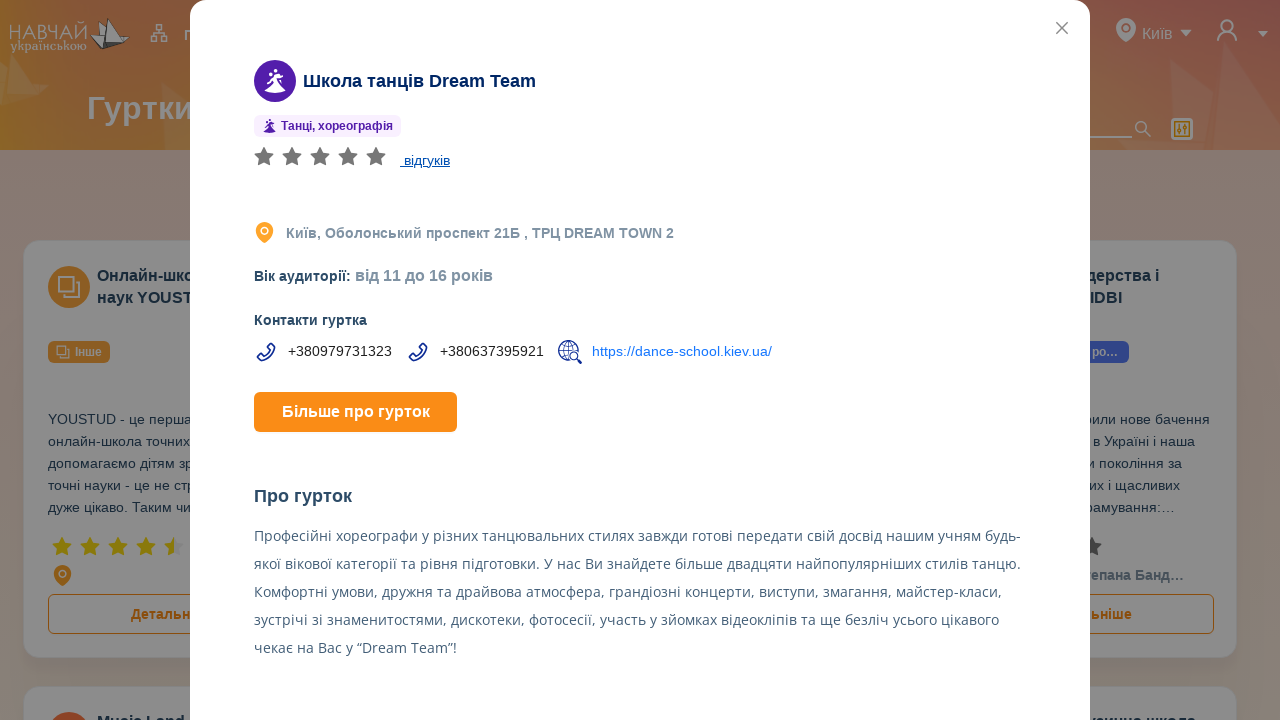